Solves a math captcha by calculating a value, entering it in a field, checking checkboxes and radiobuttons, then submitting the form

Starting URL: https://suninjuly.github.io/math.html

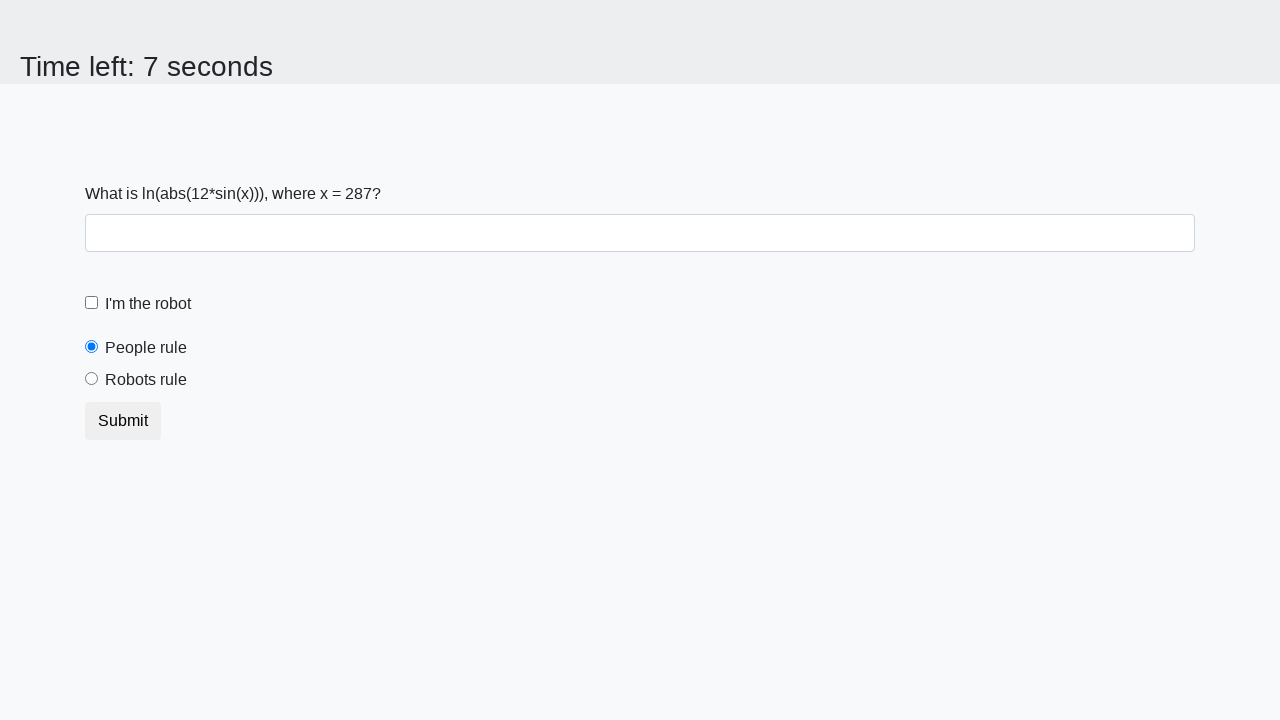

Located the input value element
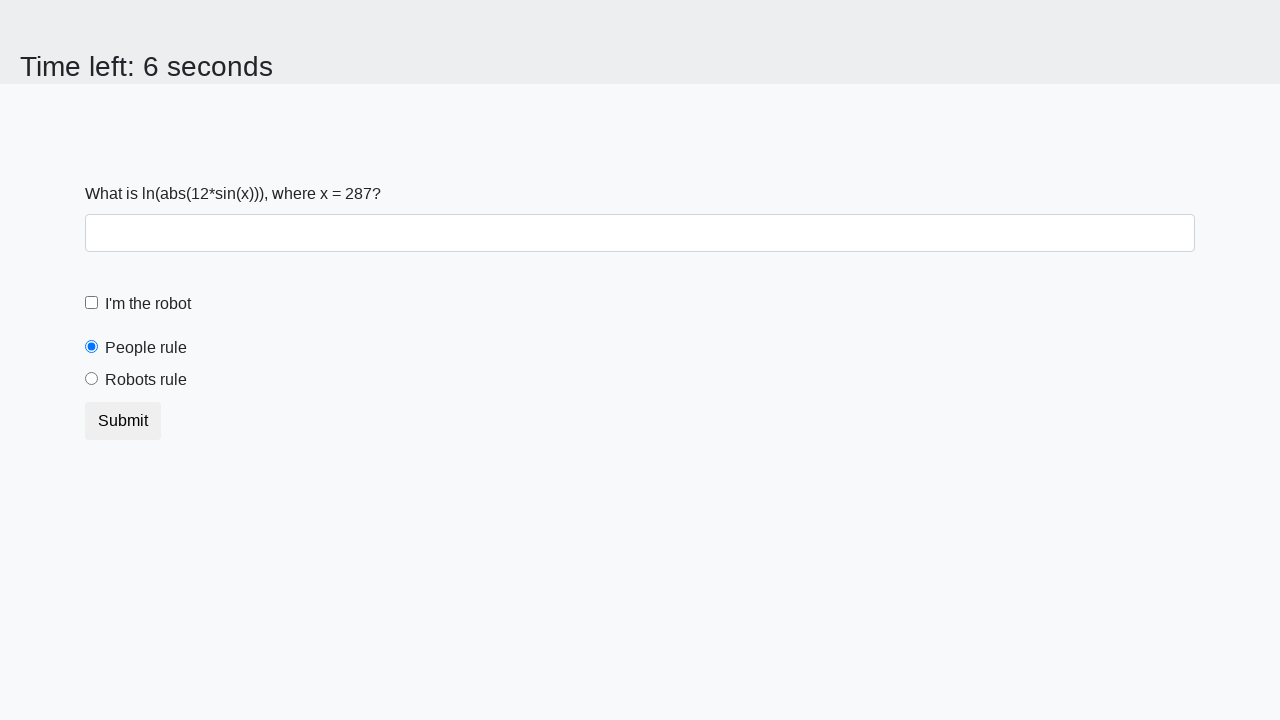

Retrieved input value from page: 287
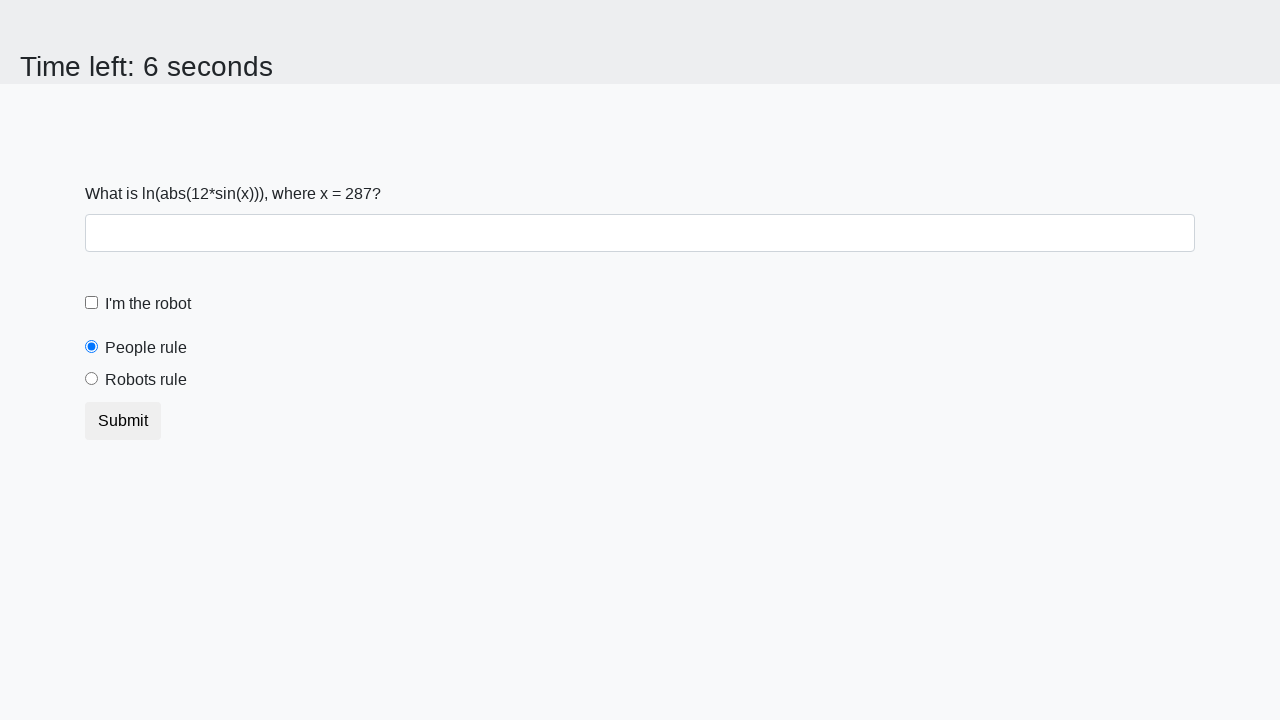

Calculated math captcha answer: 2.3772556776007496
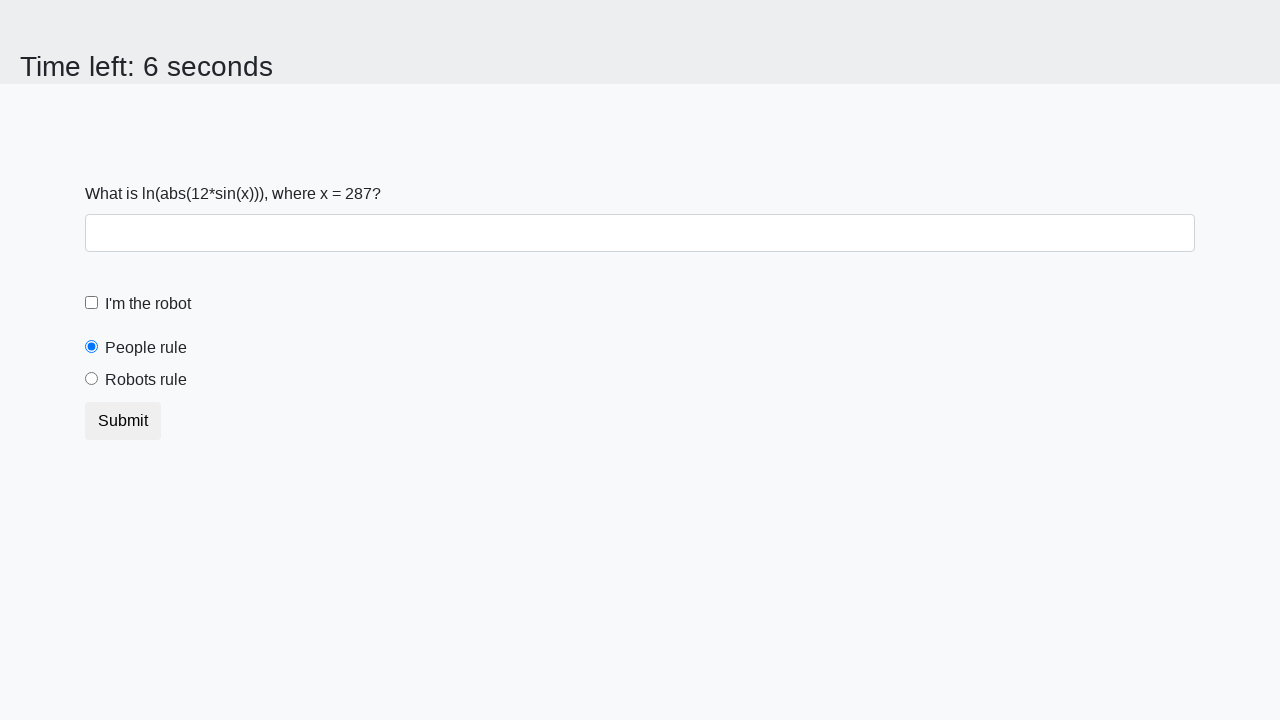

Filled answer field with calculated value: 2.3772556776007496 on #answer
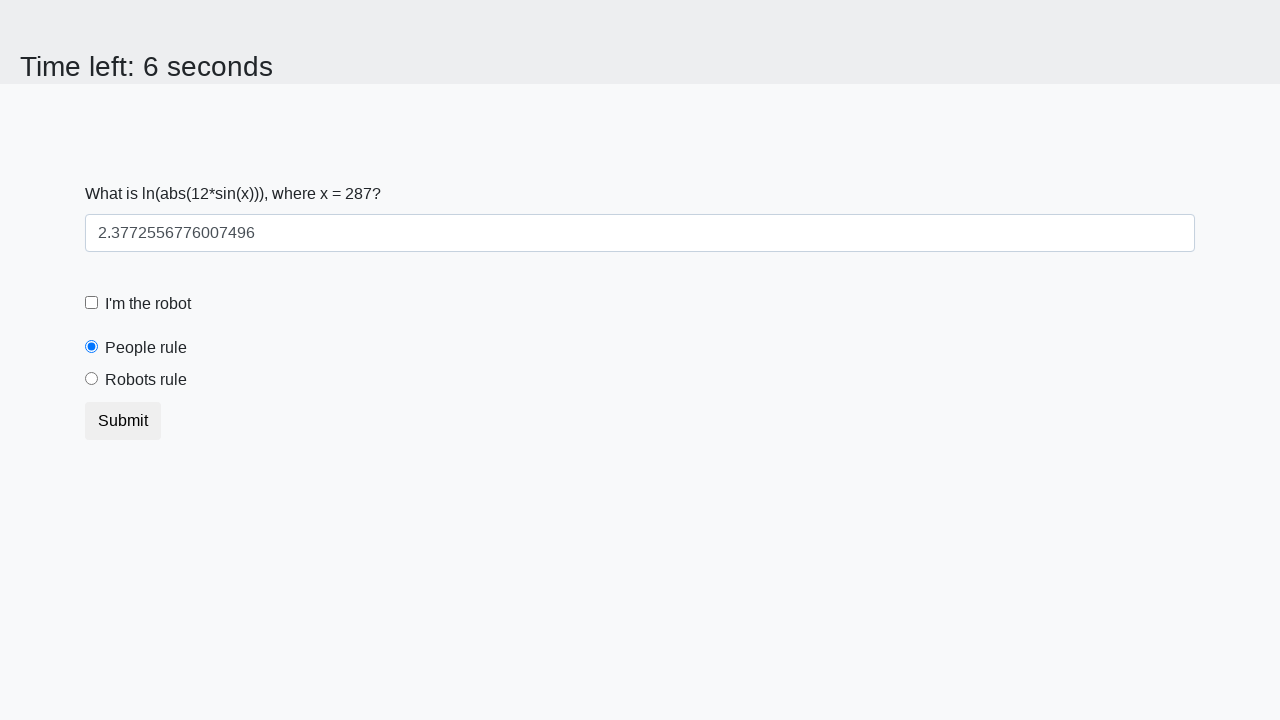

Clicked the robot checkbox at (148, 304) on [for="robotCheckbox"]
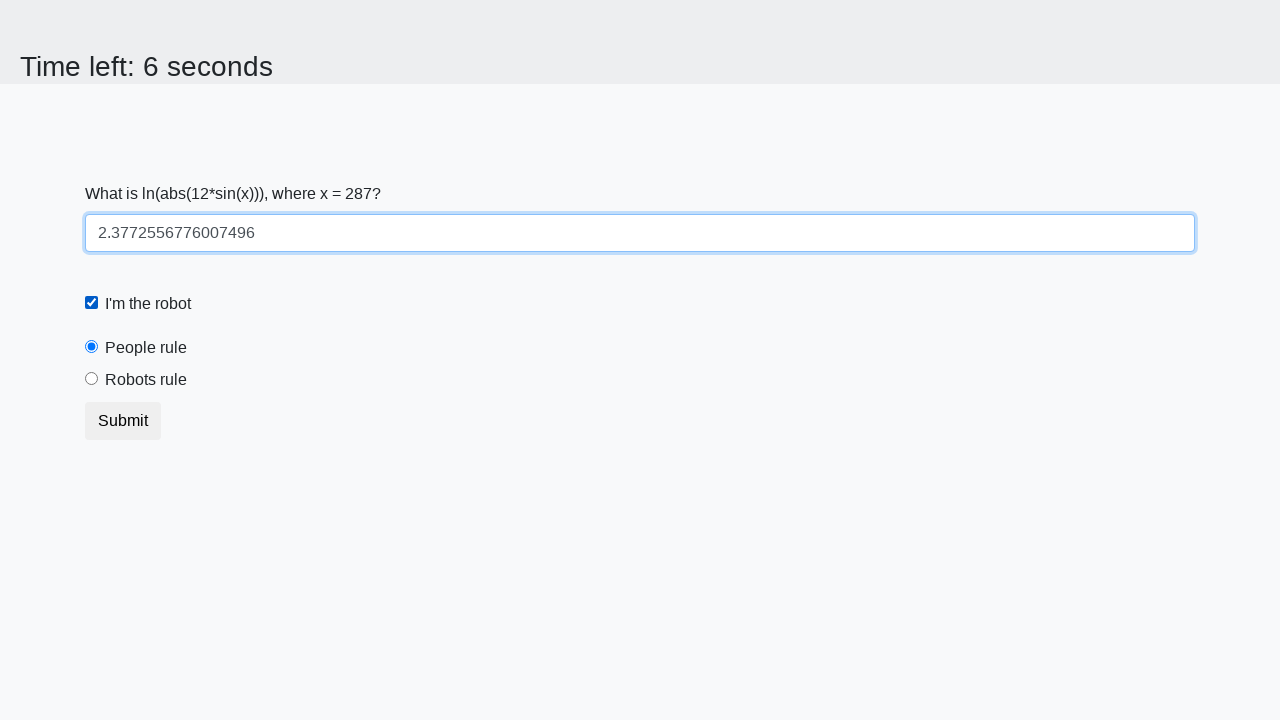

Clicked the robots rule radiobutton at (146, 380) on [for="robotsRule"]
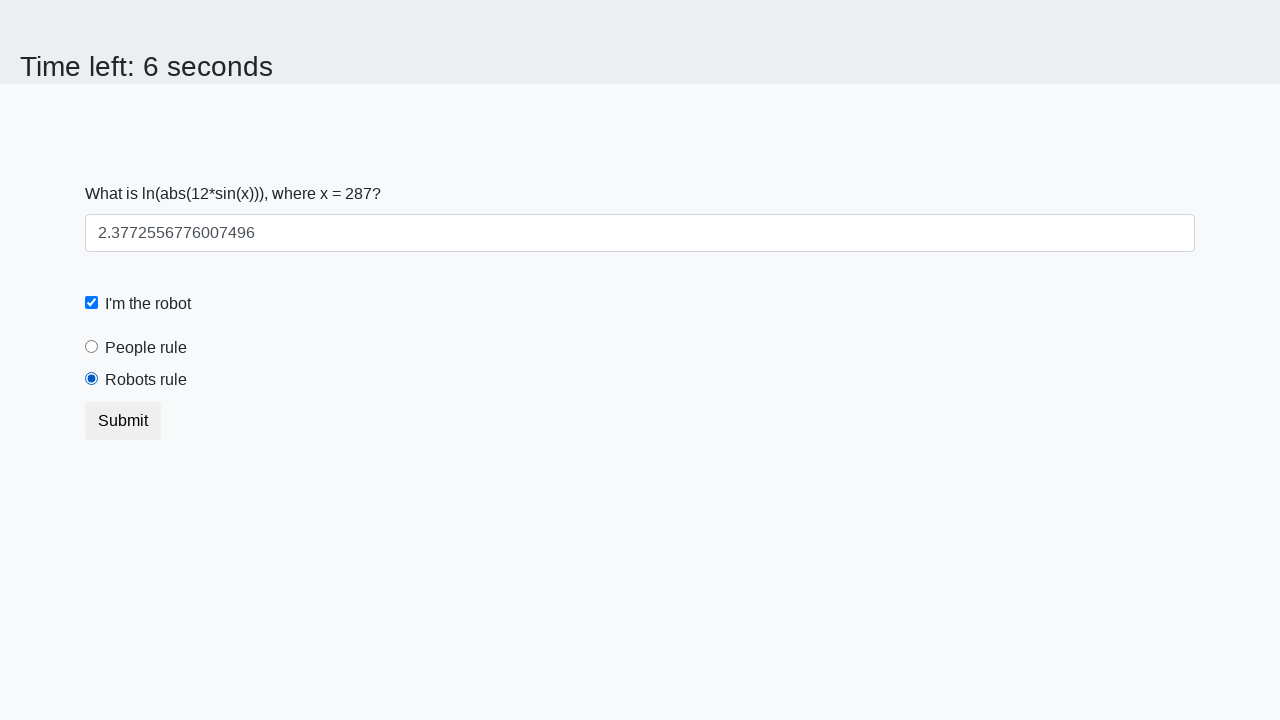

Clicked submit button to submit the form at (123, 421) on [type="submit"]
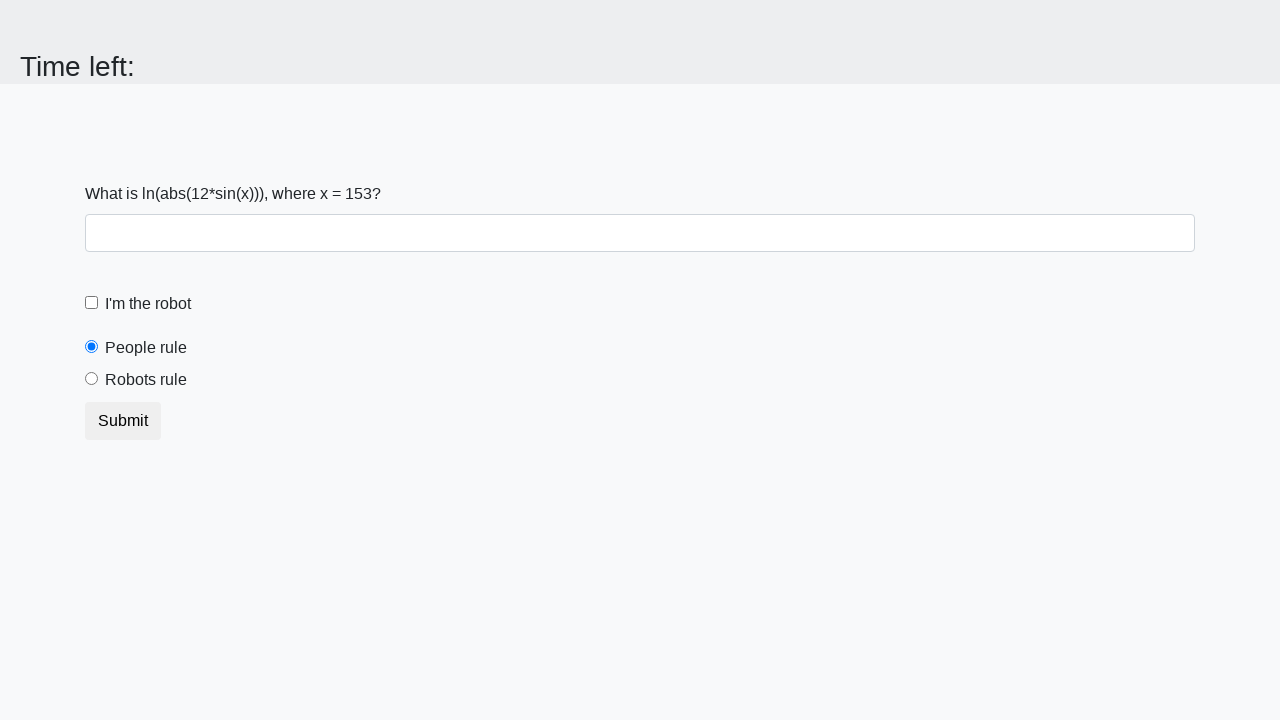

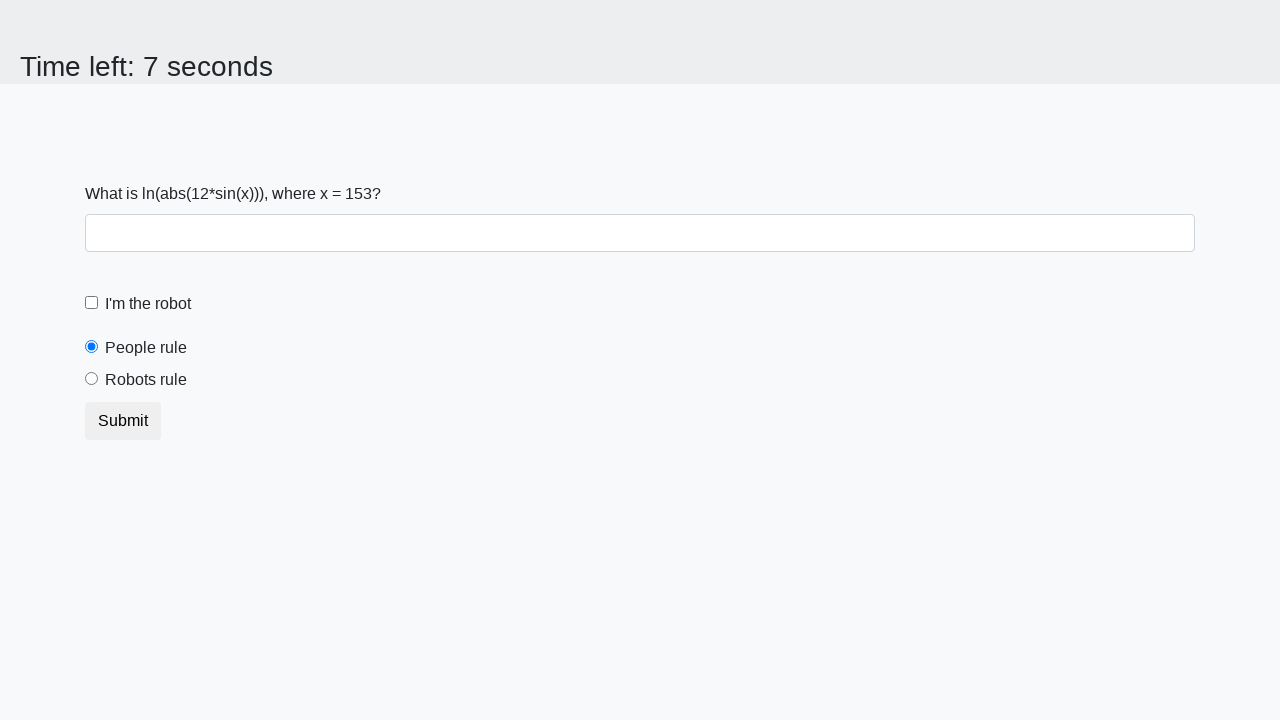